Navigates to a practice site, moves to an element at the bottom of the page, then scrolls back up using PAGE_UP keys

Starting URL: https://practice.cydeo.com/

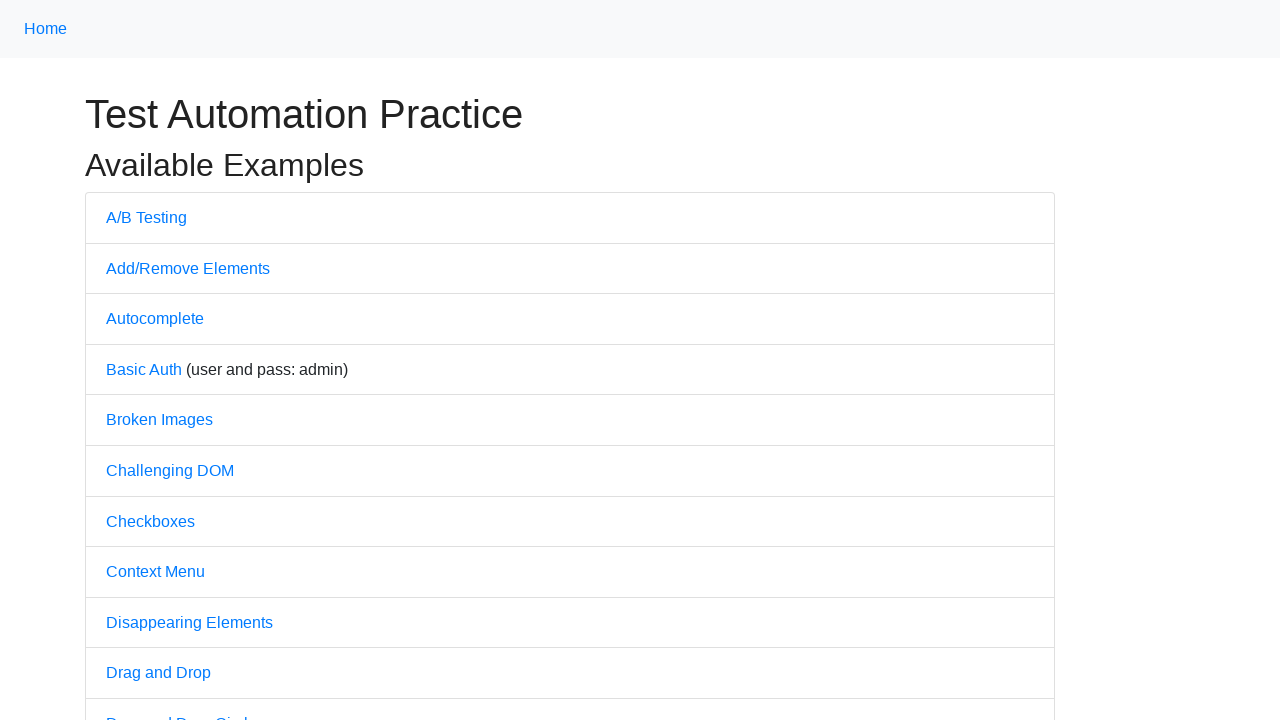

Navigated to practice site at https://practice.cydeo.com/
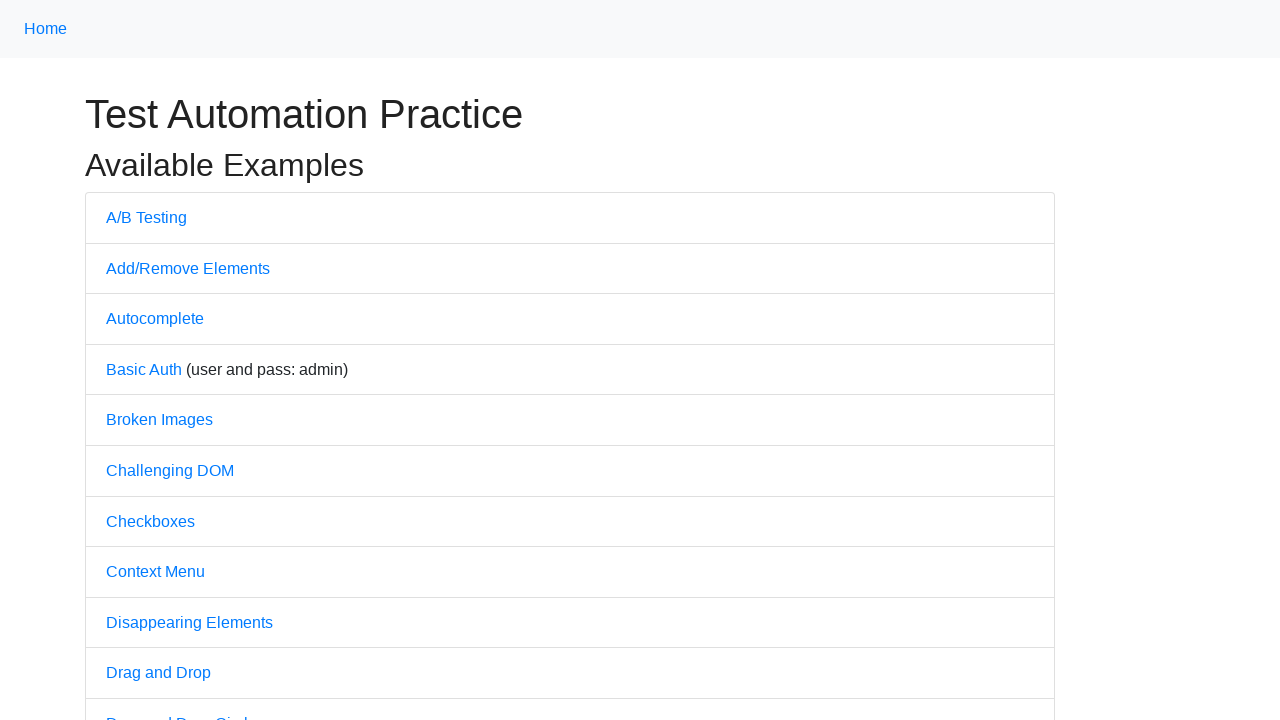

Located the 'powered by' element at the bottom of the page
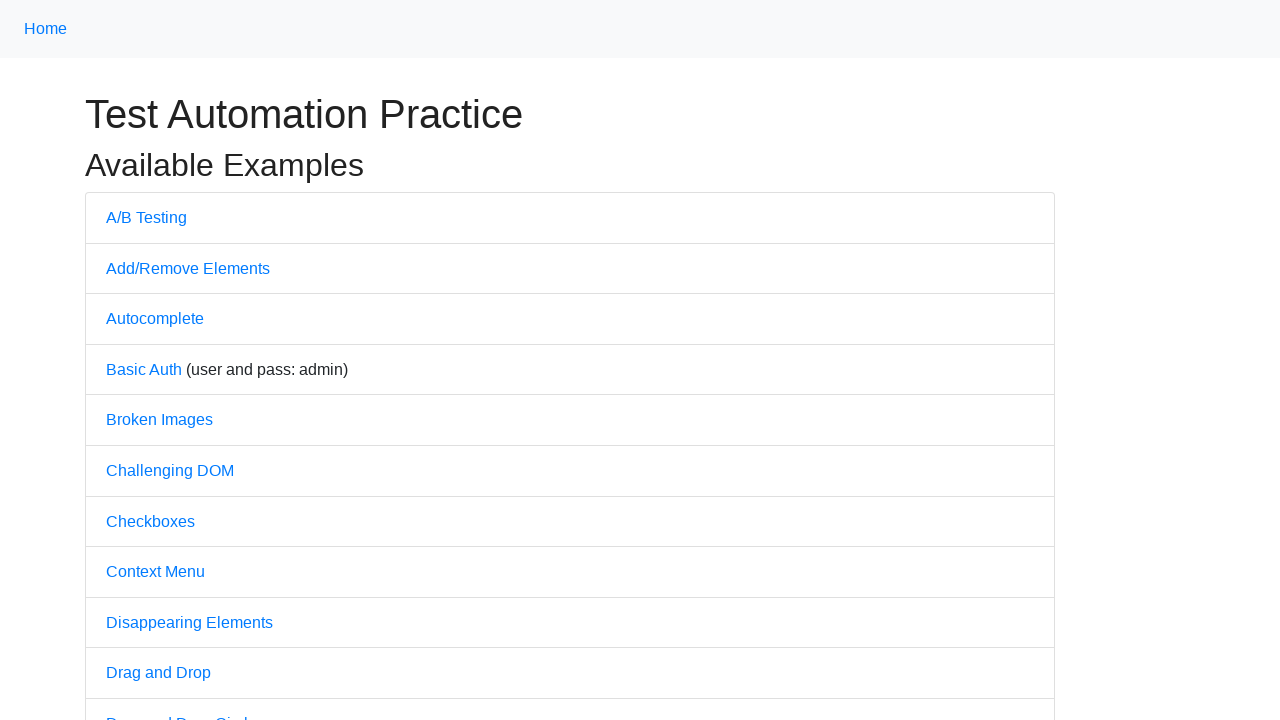

Hovered over the powered by element, scrolling it into view at (570, 708) on xpath=//div[@style='text-align: center;']
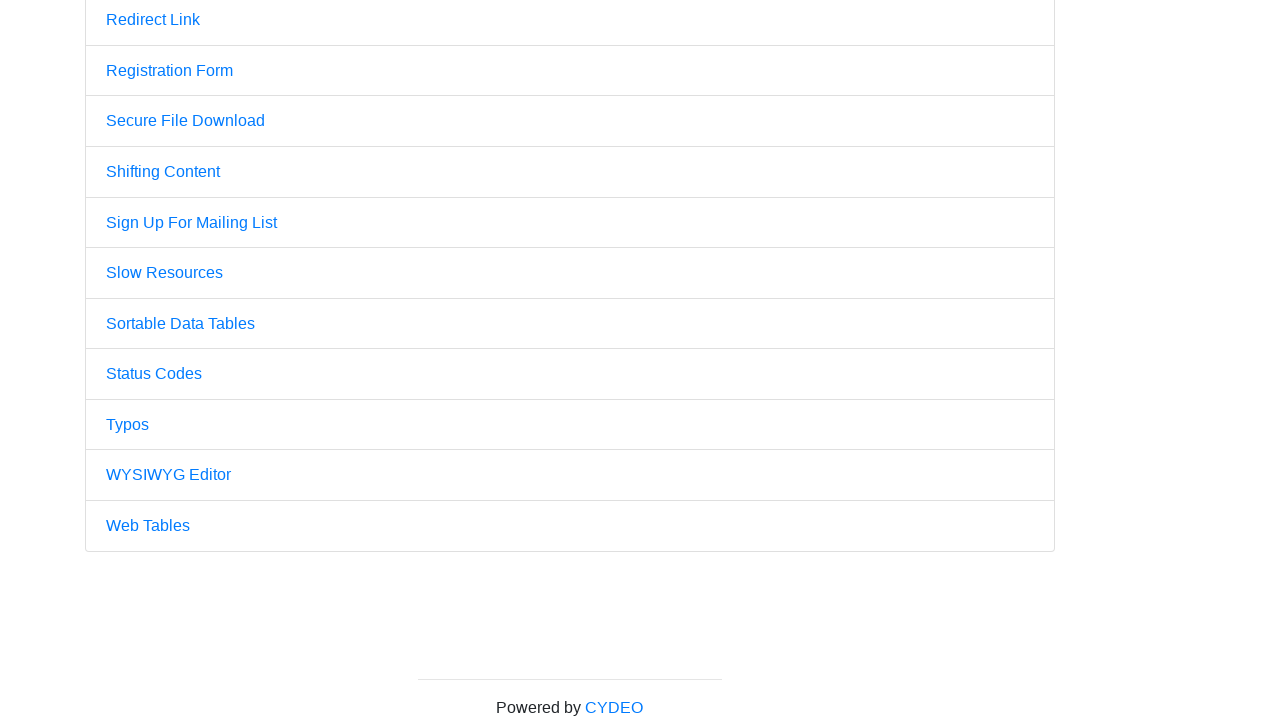

Waited 2 seconds for visual effect
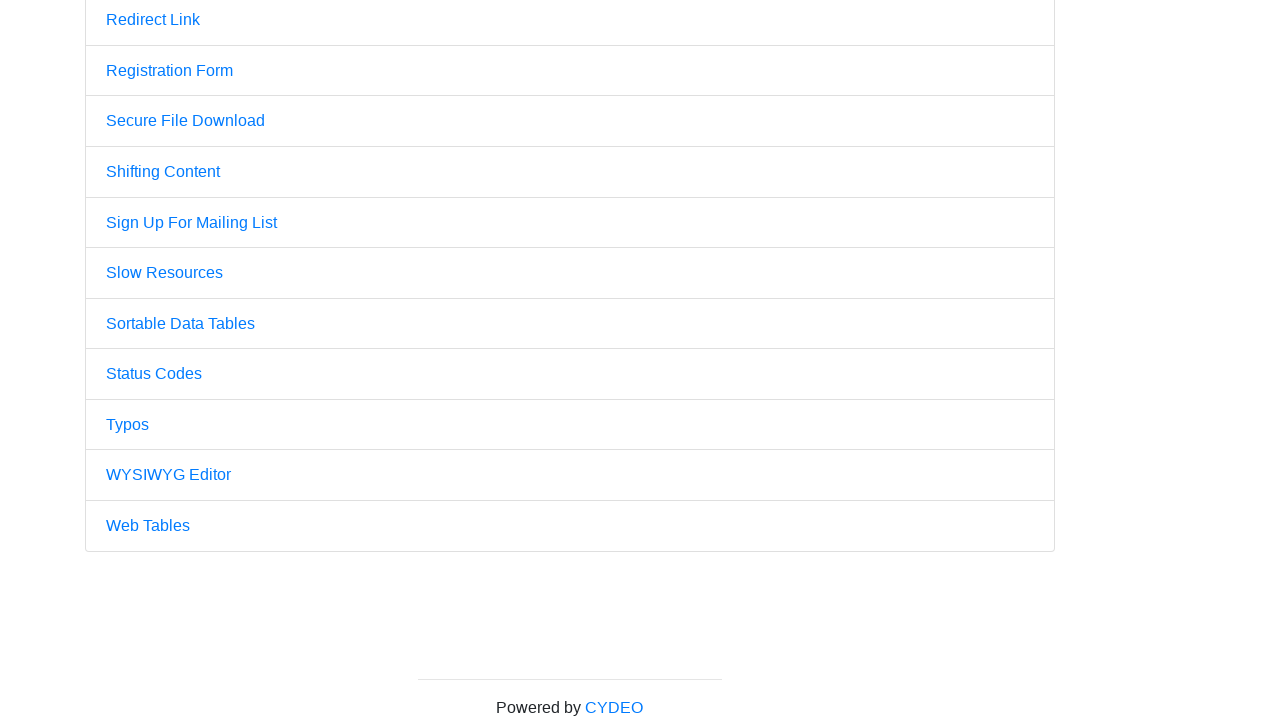

Pressed PAGE_UP key to scroll up
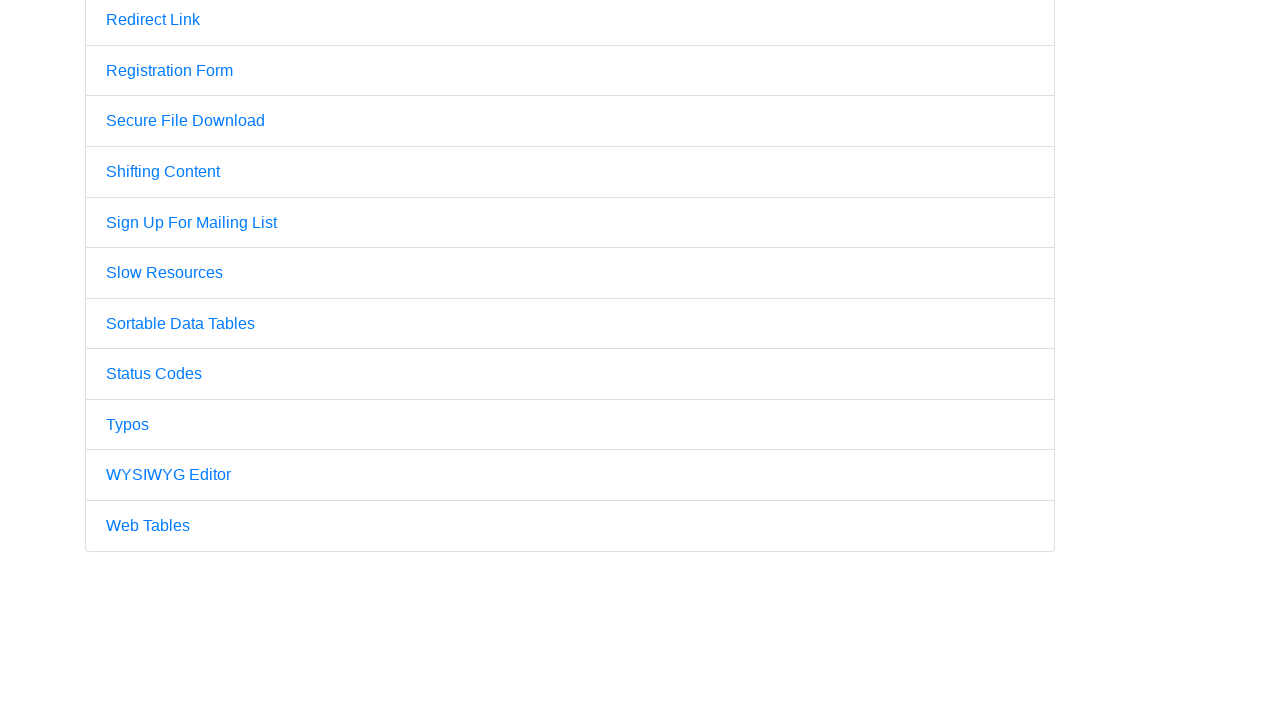

Pressed PAGE_UP key again to scroll further up
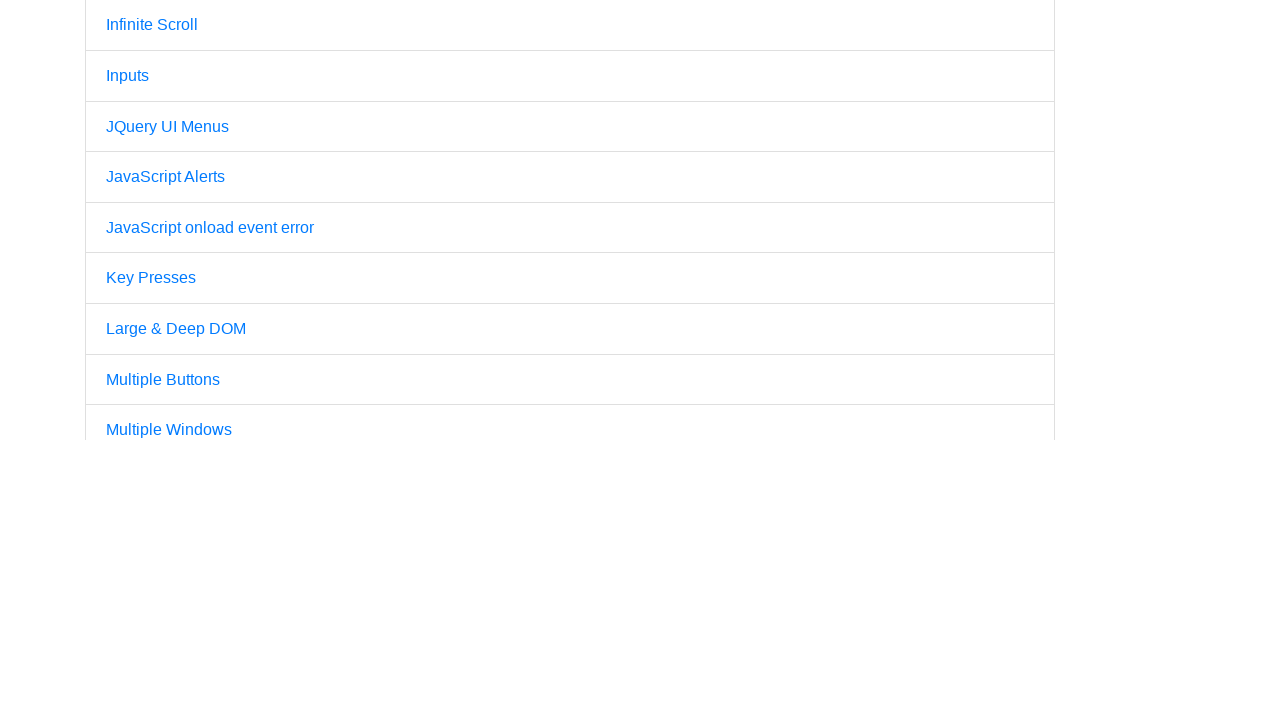

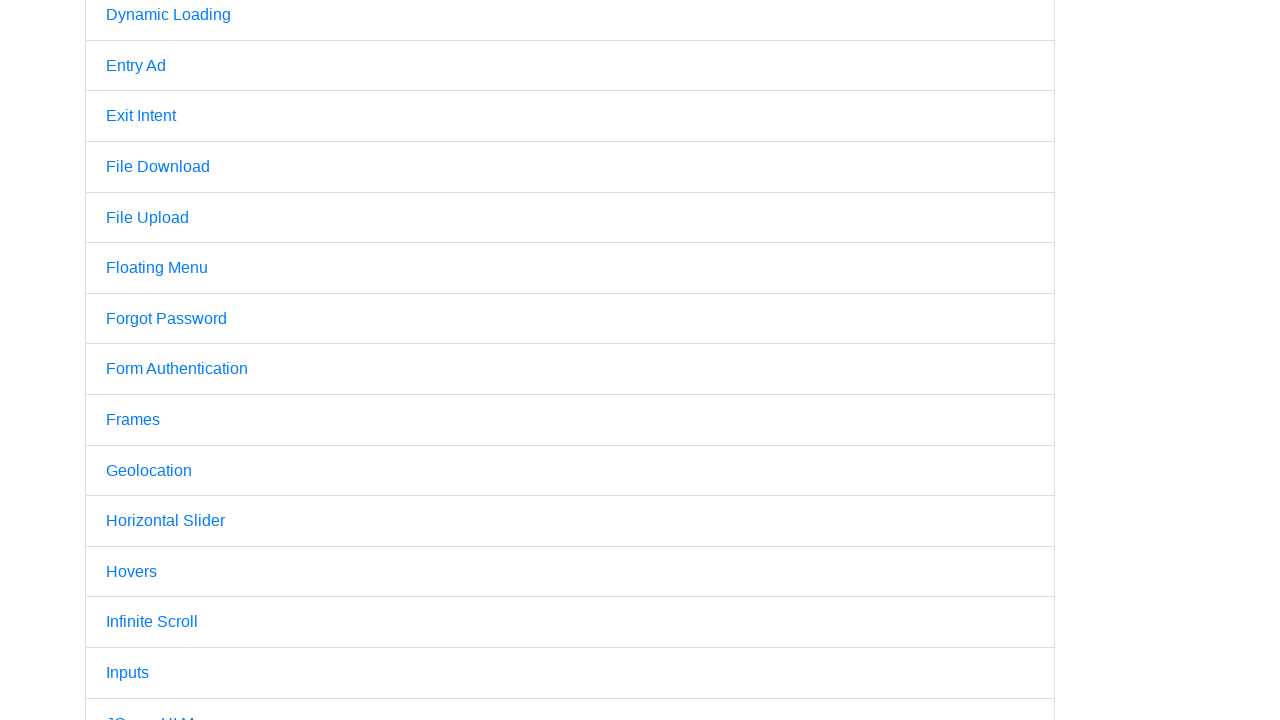